Tests drag and drop functionality by dragging elements between two columns and then reversing the operation

Starting URL: http://the-internet.herokuapp.com/drag_and_drop

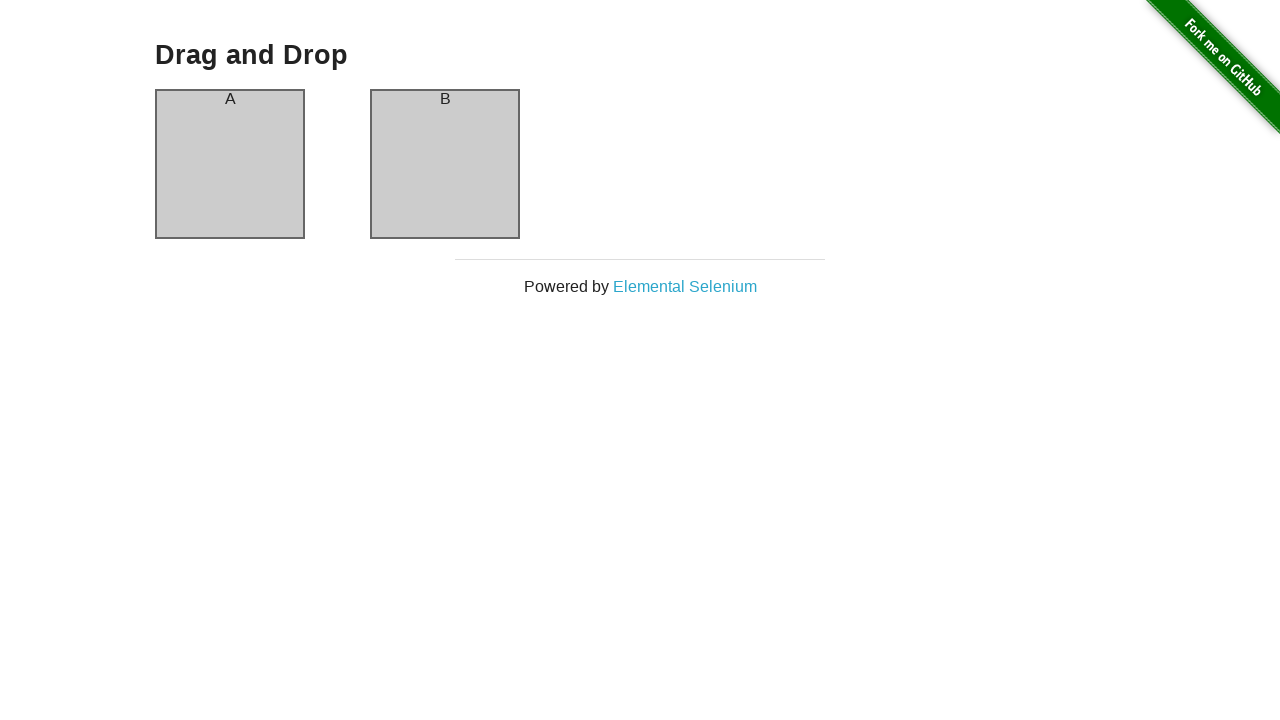

Located column A element
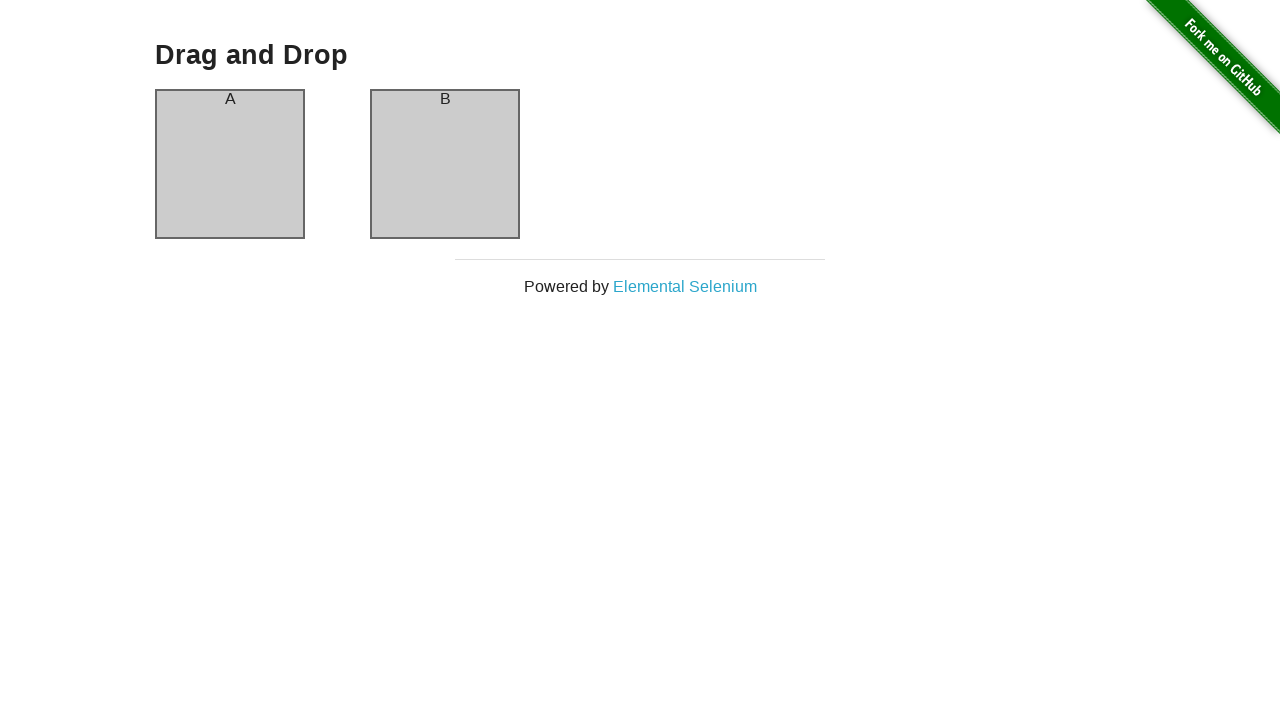

Located column B element
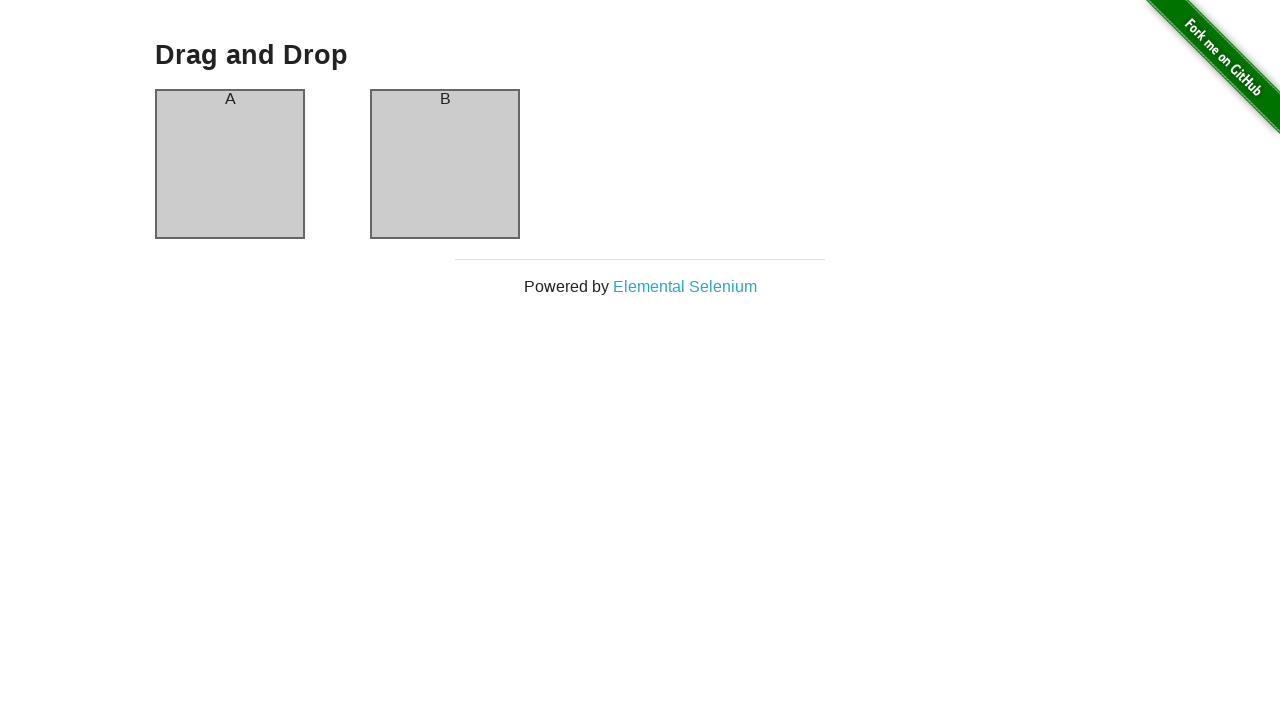

Dragged column A to column B at (445, 164)
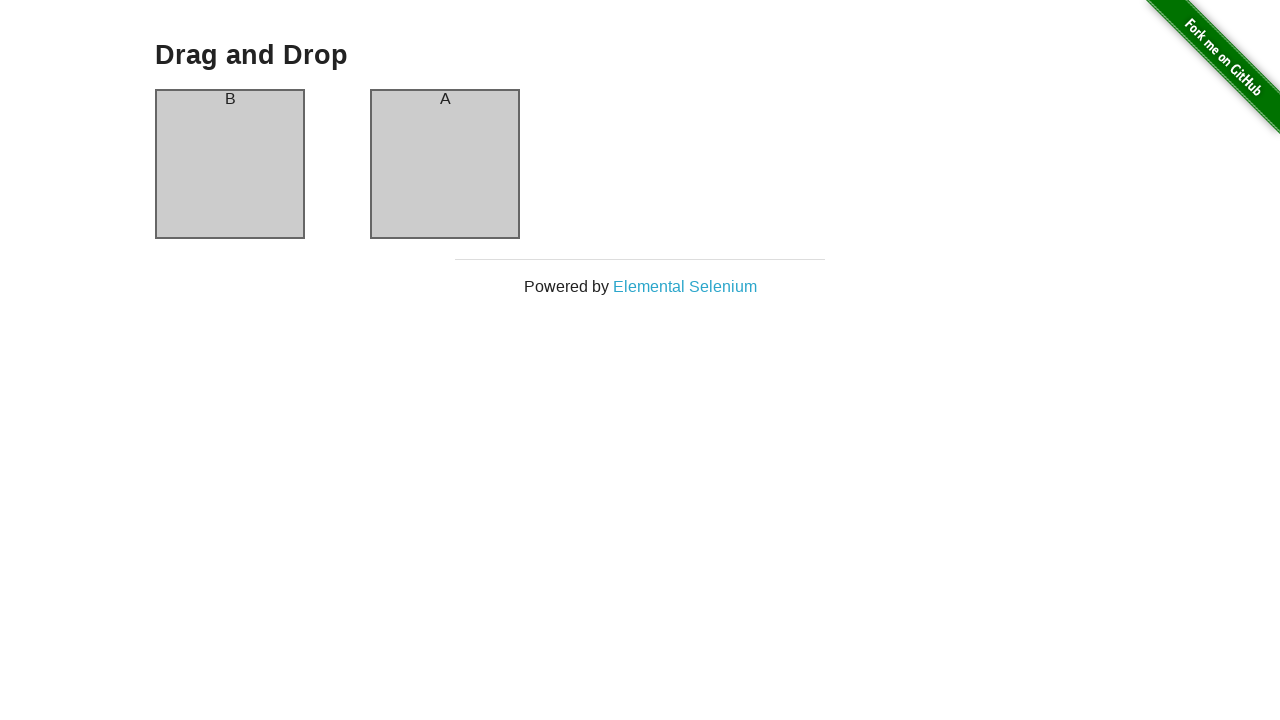

Dragged column B back to column A at (230, 164)
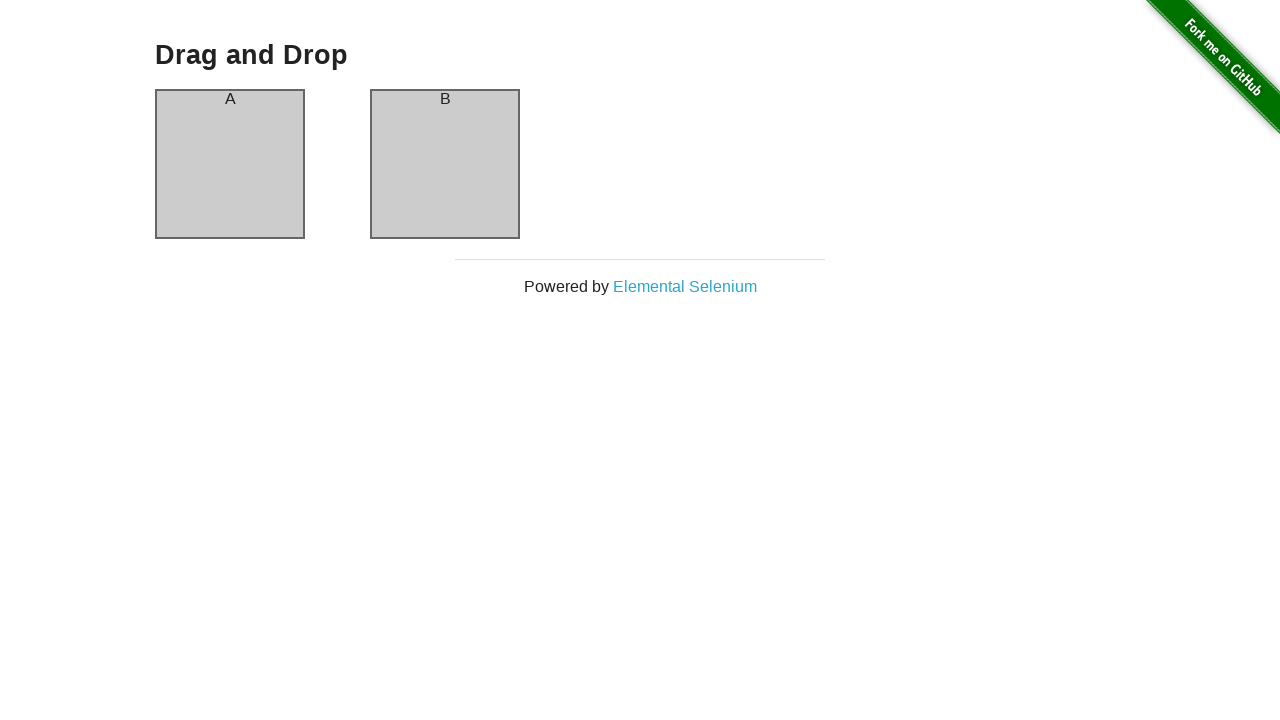

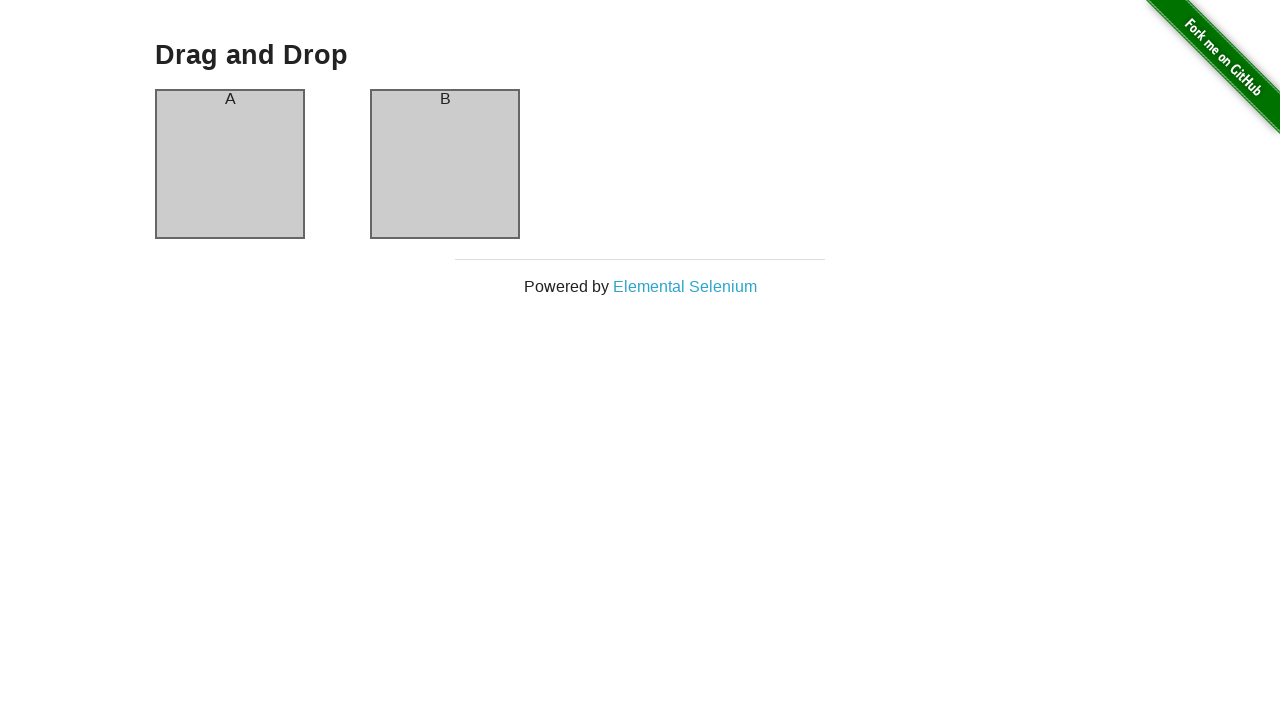